Tests clicking a navigation item using chained locators to find the Company menu item

Starting URL: https://zimaev.github.io/navbar/#

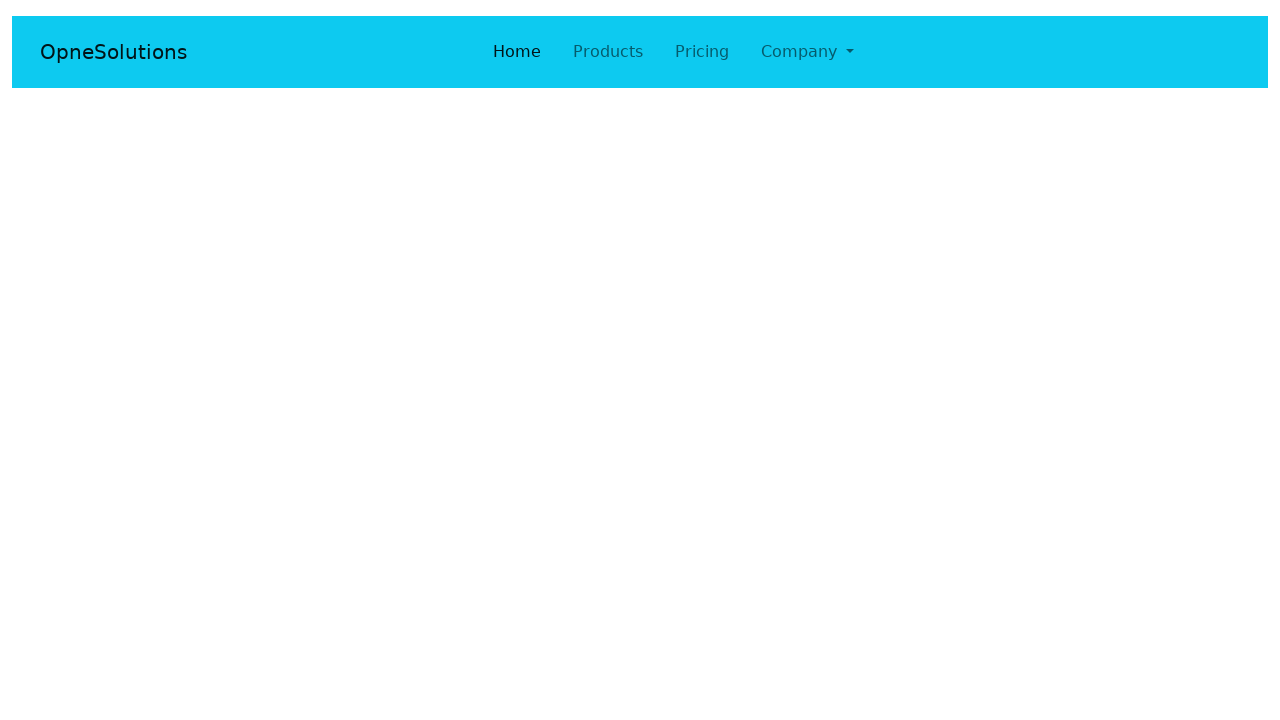

Located Company menu item using chained locators
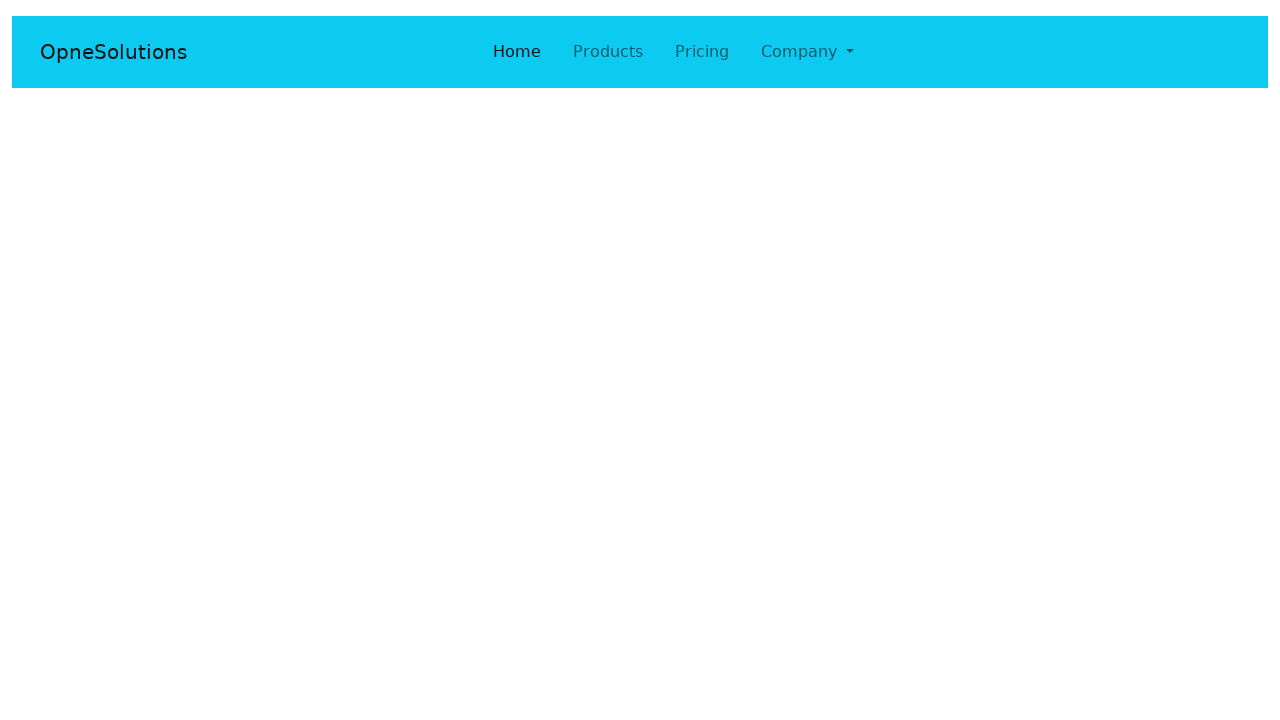

Clicked Company navigation item at (807, 52) on #navbarNavDropdown >> li:has-text('Company')
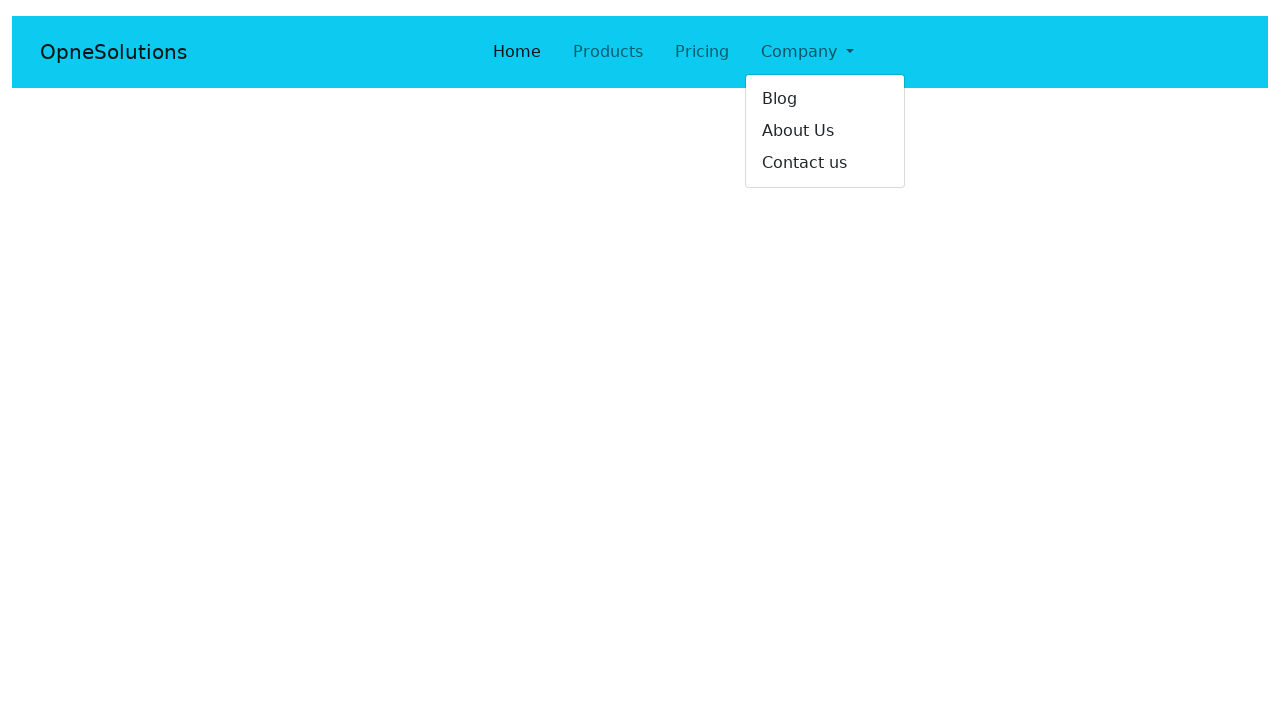

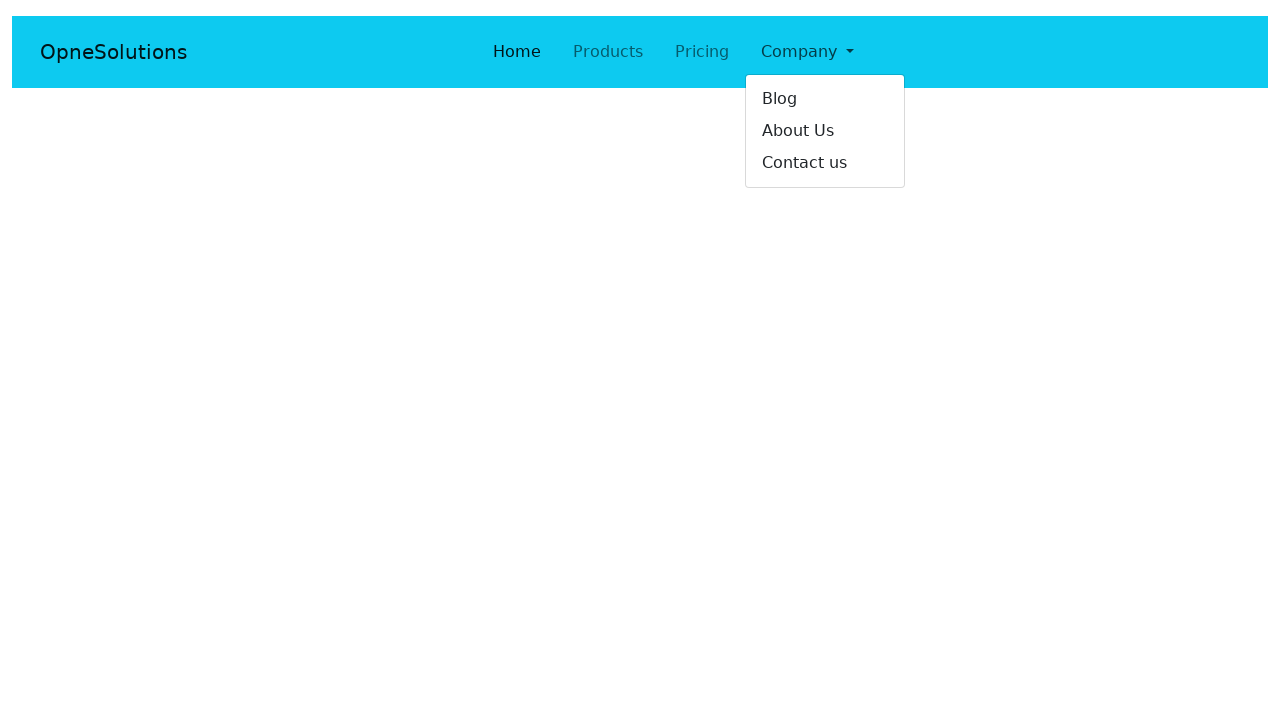